Tests drag and drop functionality on jQueryUI demo page by dragging a source element to a target drop zone within an iframe

Starting URL: https://jqueryui.com/droppable/

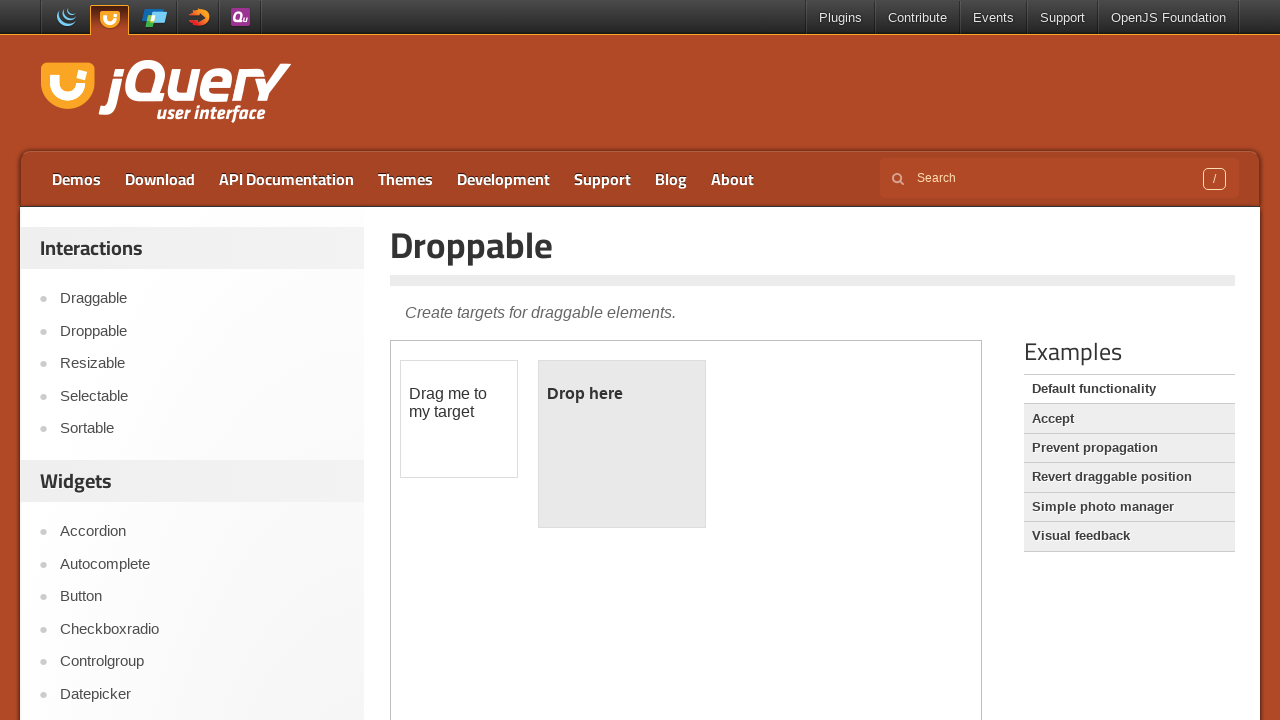

Located the iframe containing drag and drop demo
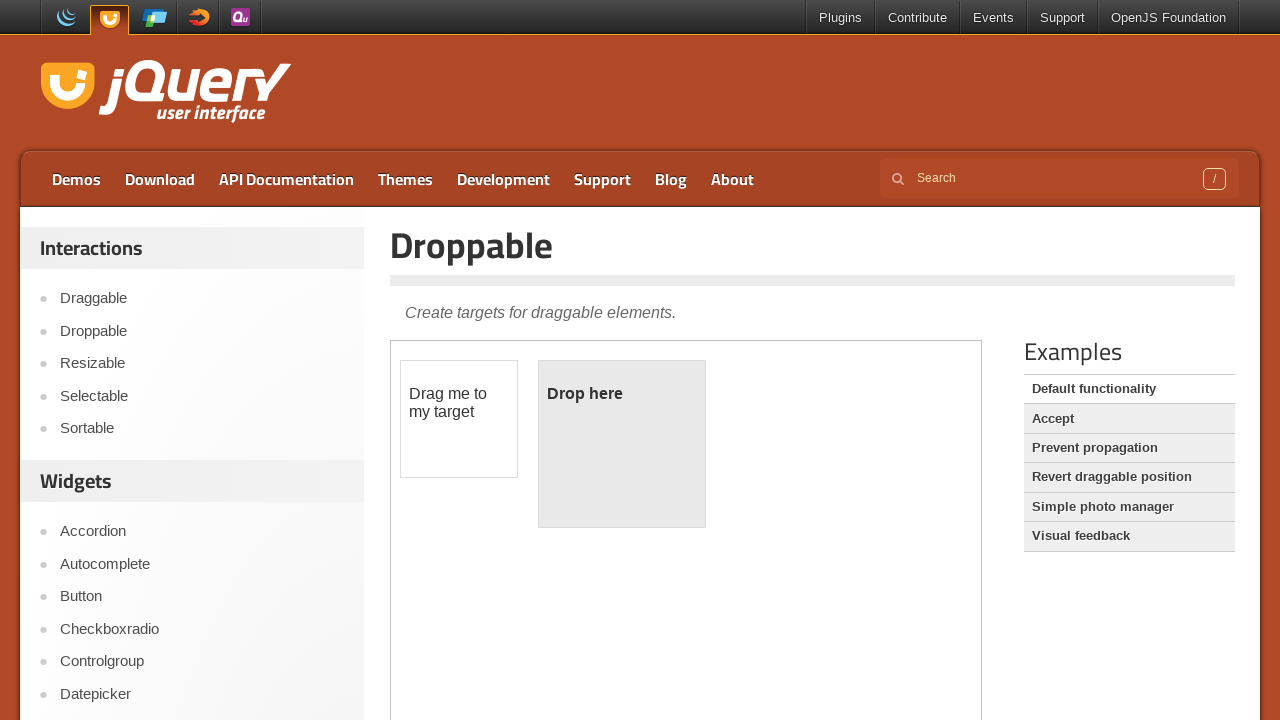

Located source element 'Drag me to my target'
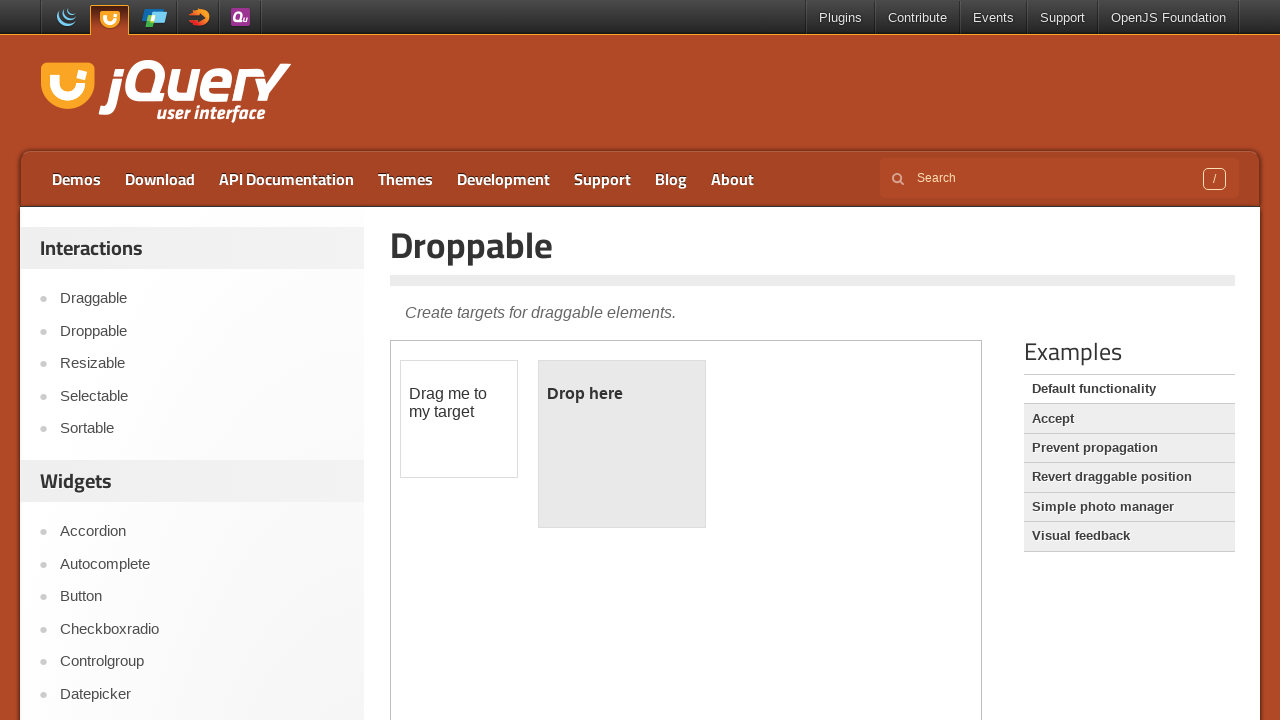

Located destination element 'Drop here'
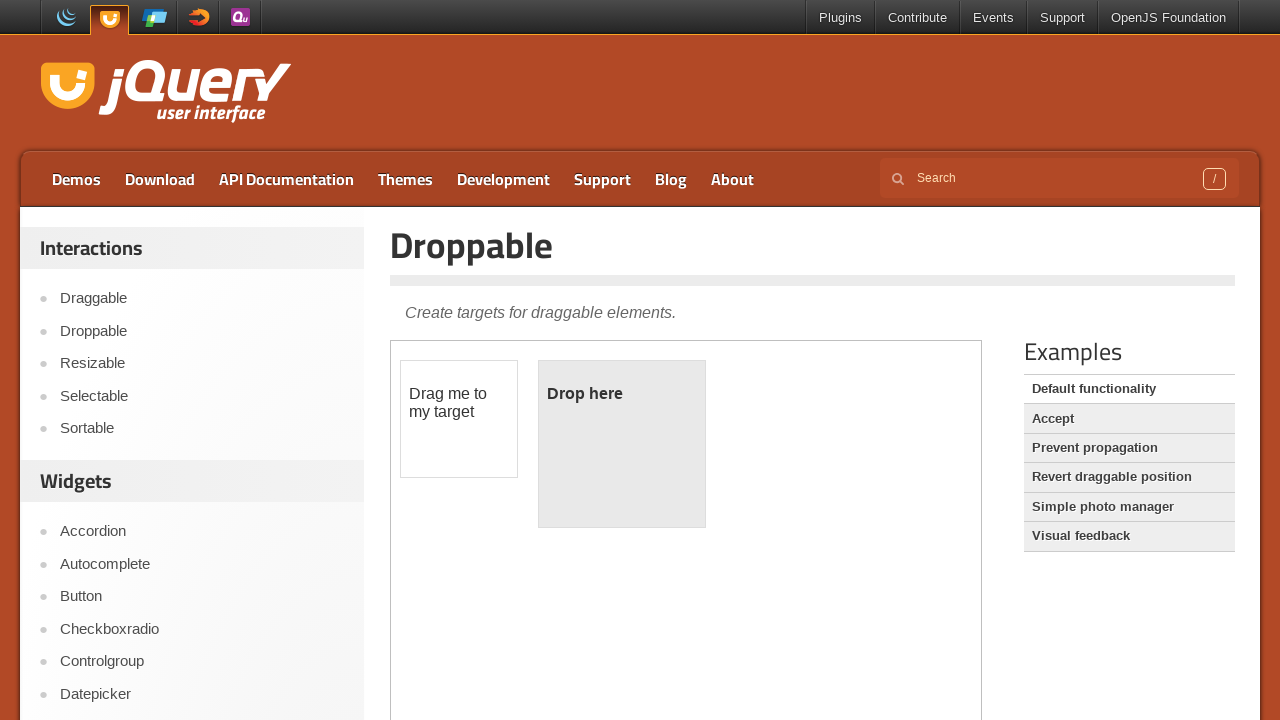

Dragged source element to destination drop zone at (622, 394)
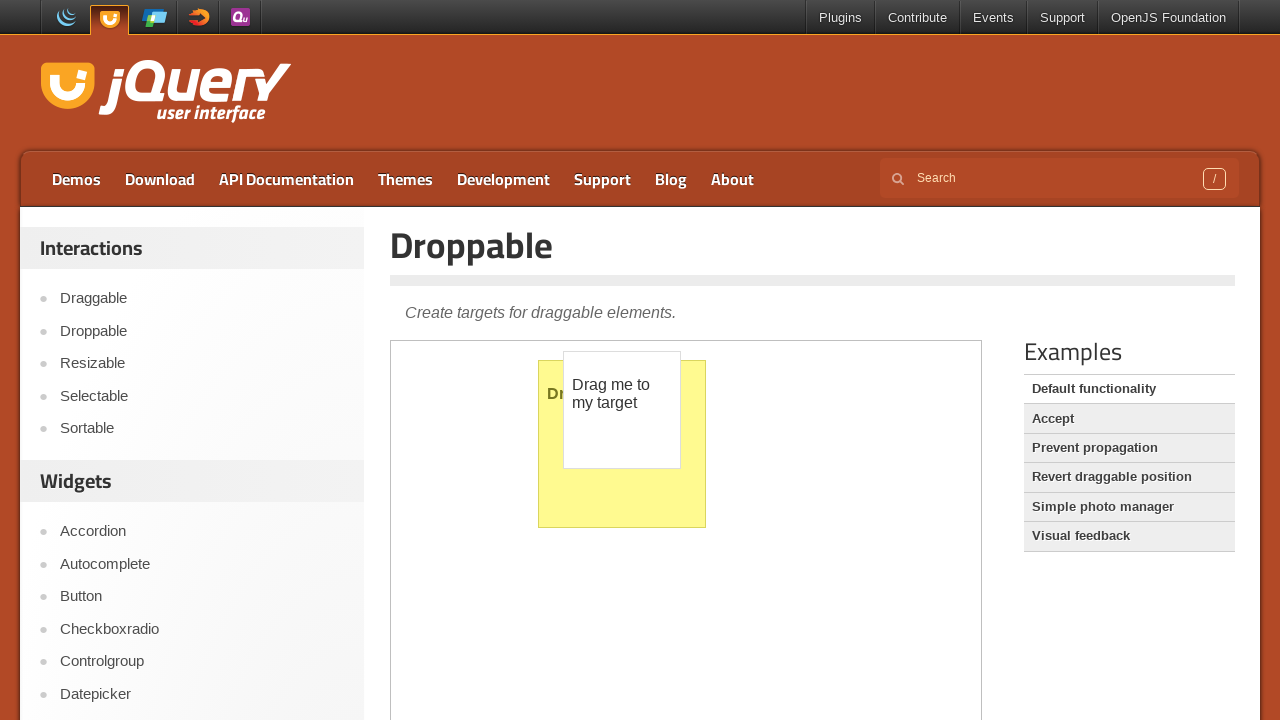

Verified drop zone element is present and drop was successful
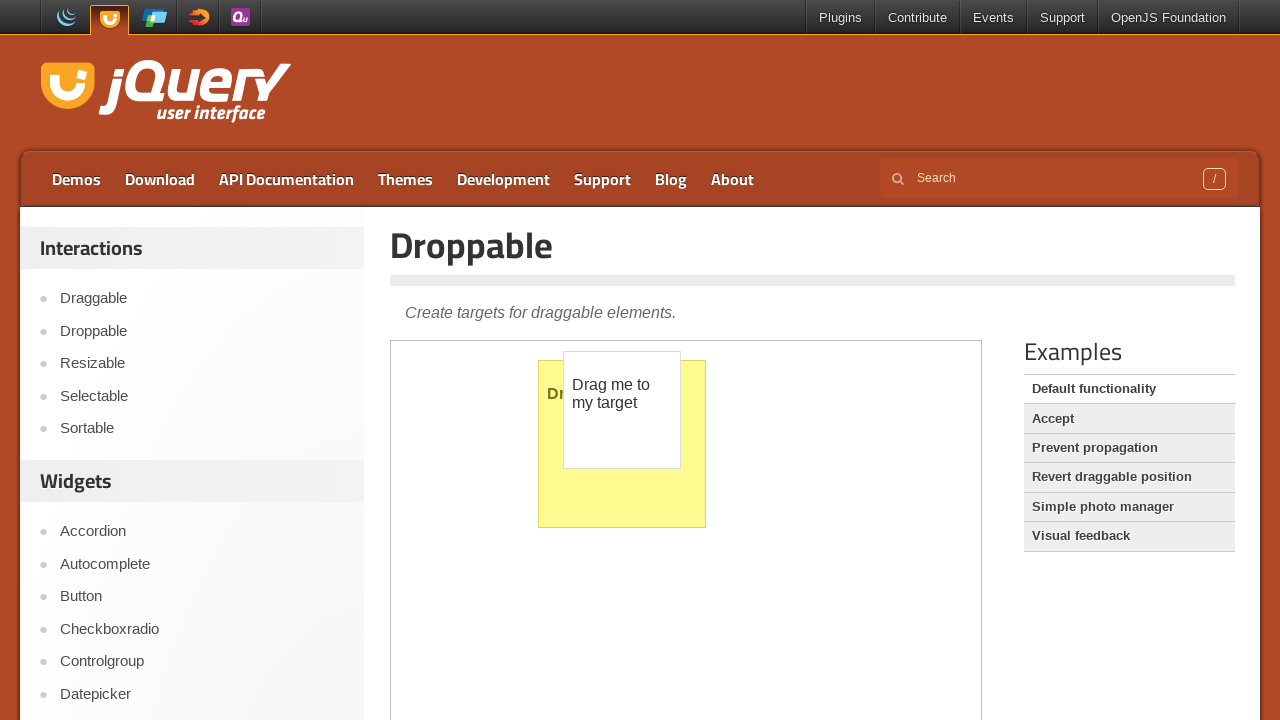

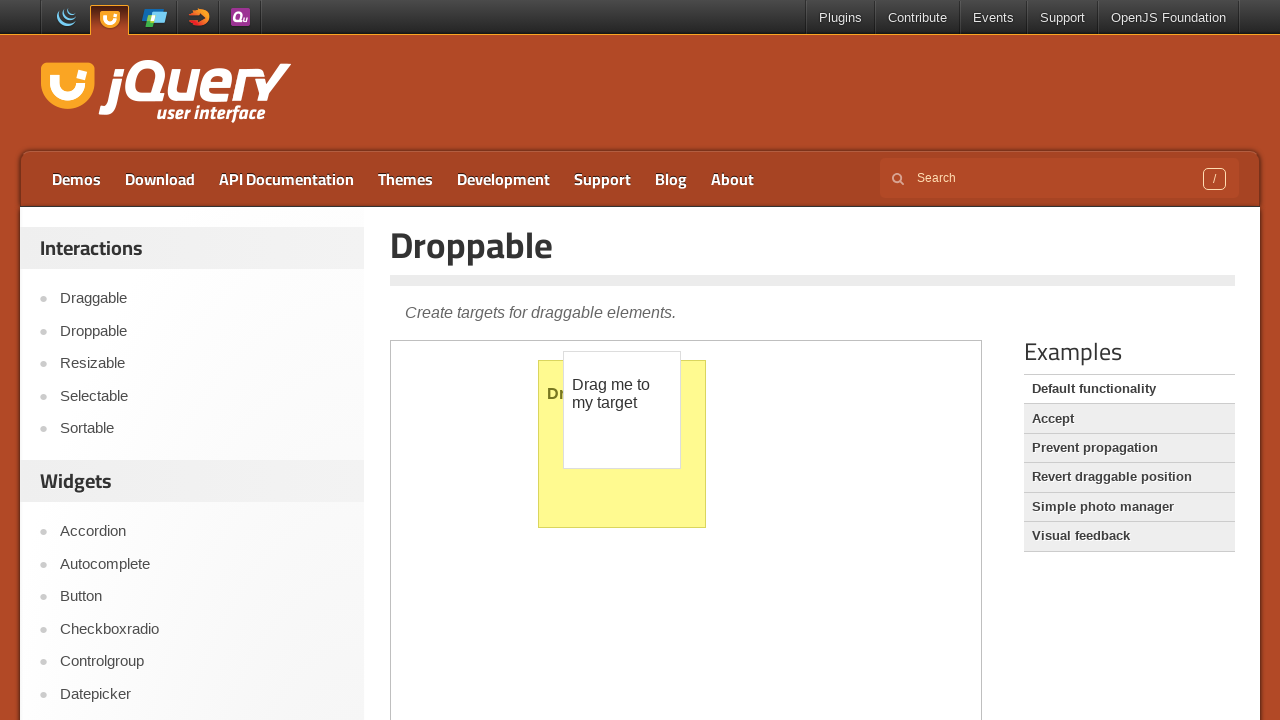